Tests the CFE (Mexican Federal Electricity Commission) procurement portal search functionality by entering a procedure number and submitting the search to view bidding/contract results.

Starting URL: https://msc.cfe.mx/Aplicaciones/NCFE/Concursos/

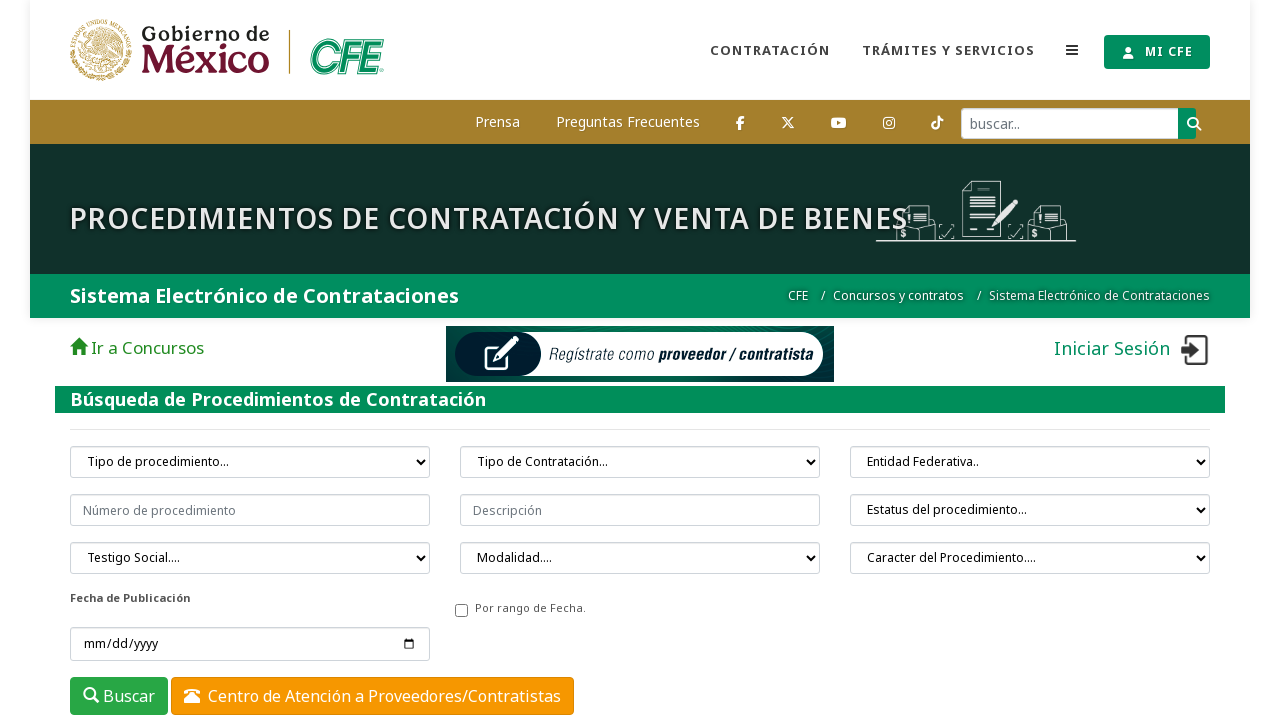

Waited for procedure number search input field to be visible
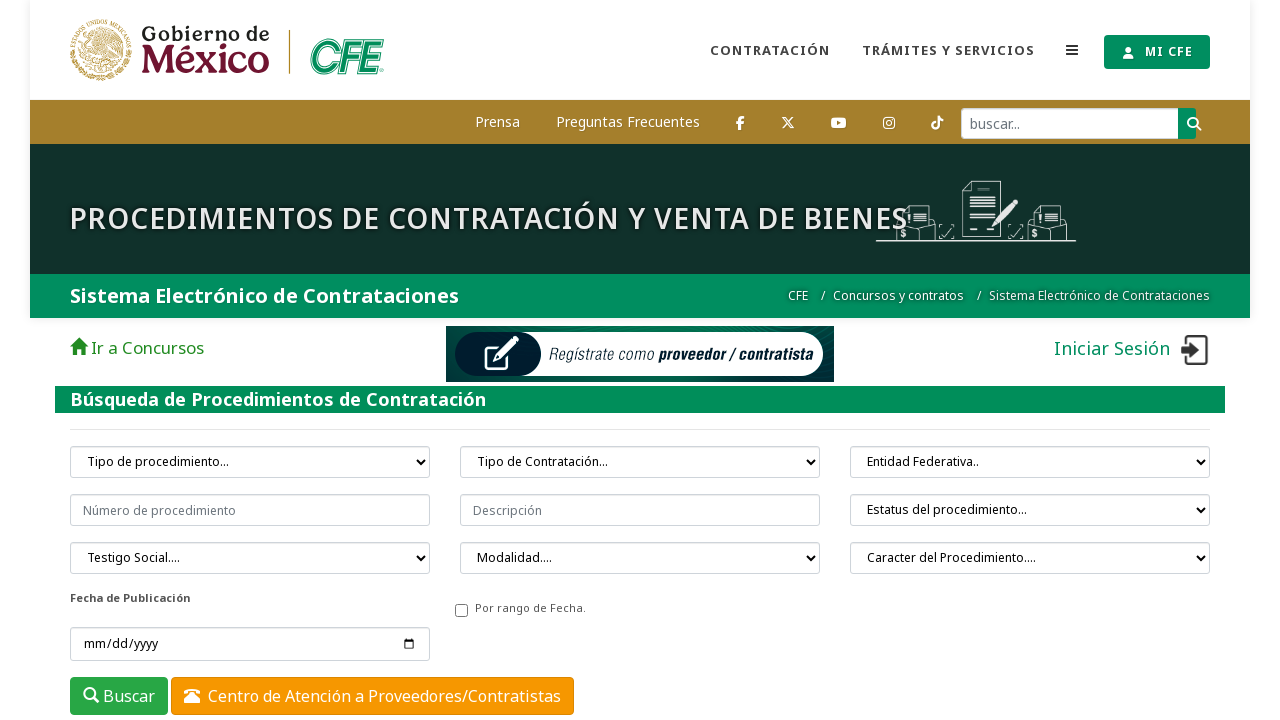

Entered procedure number 'CFE-0201' in the search field on input[placeholder="Número de procedimiento"]
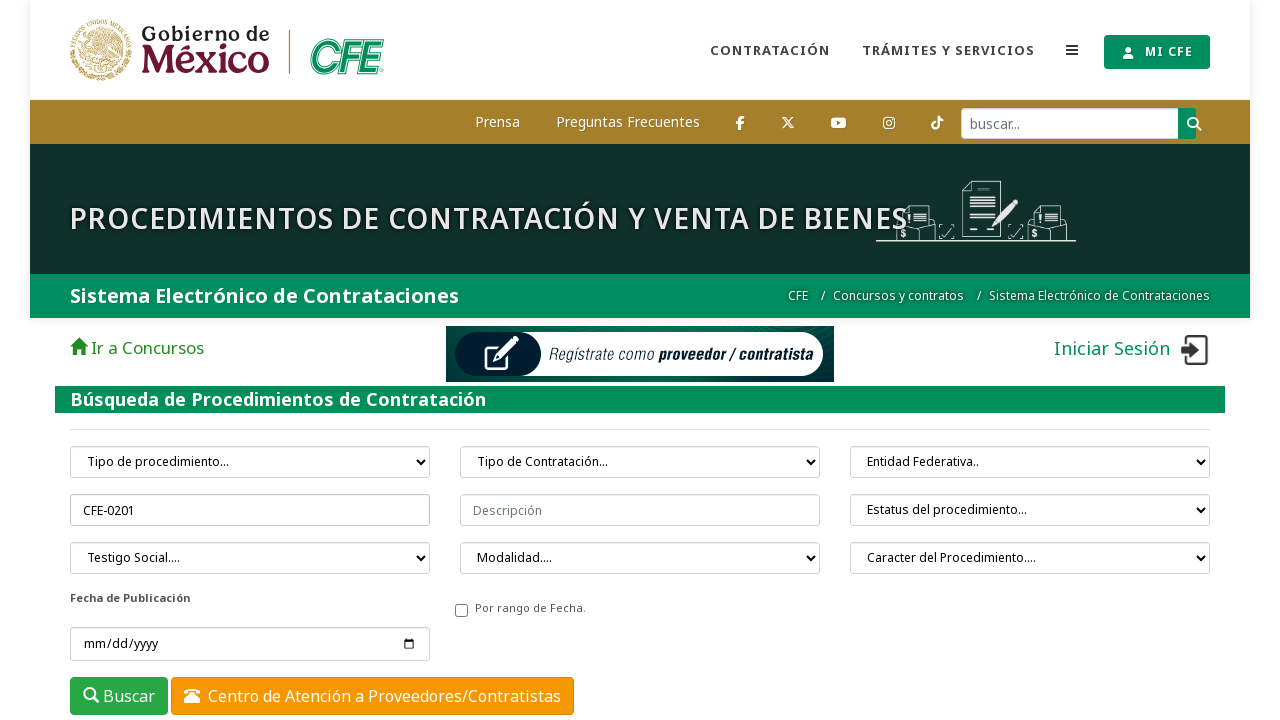

Clicked the search button to submit the procedure search at (119, 696) on button.btn.btn-success
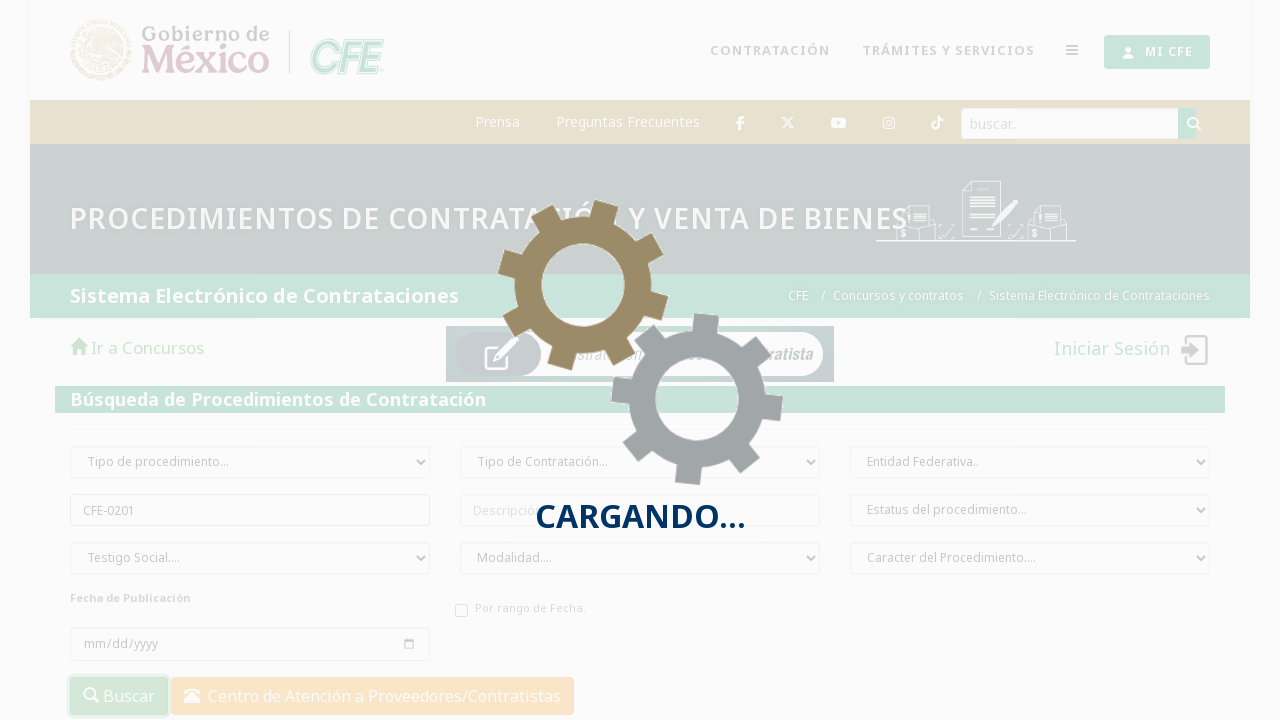

Bidding/contract results table loaded with data rows
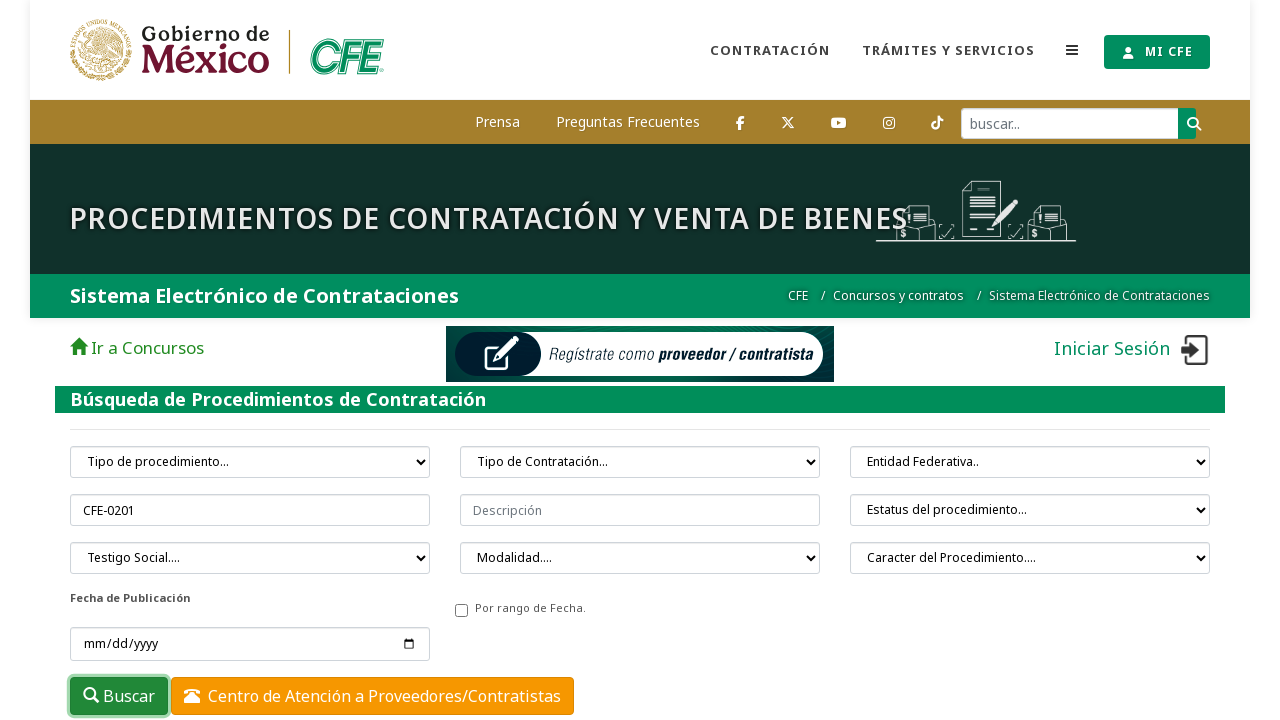

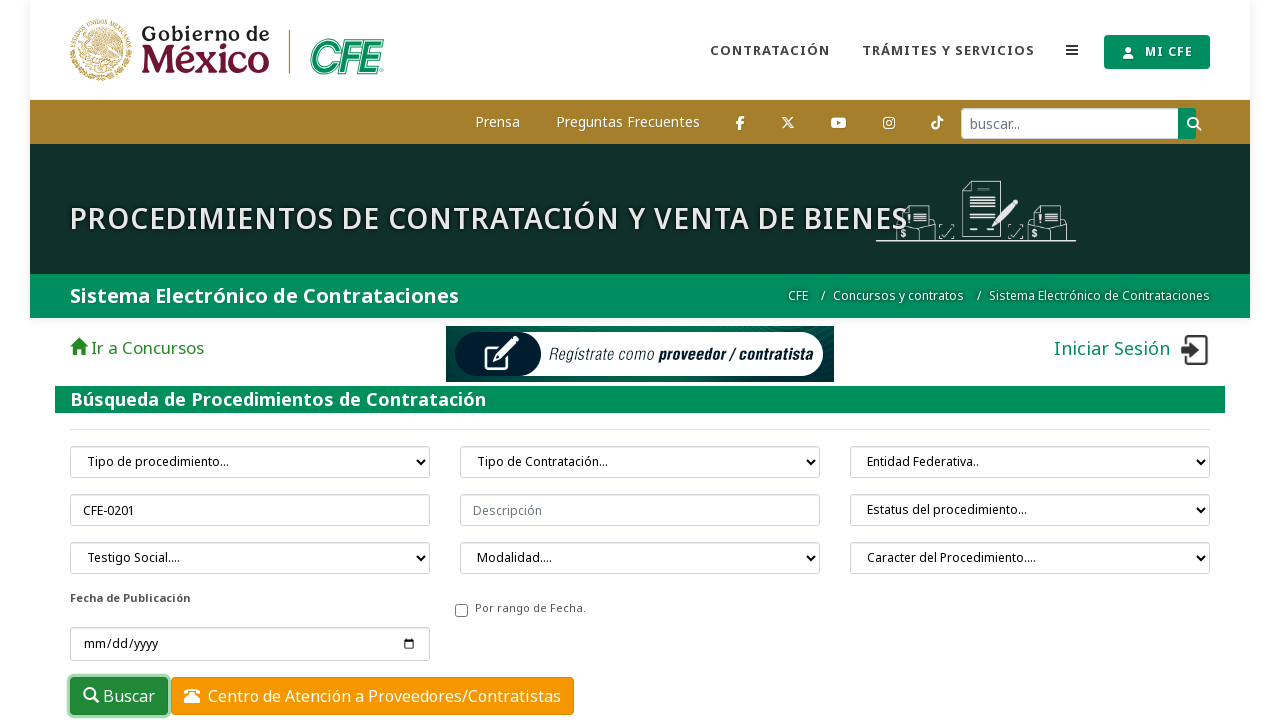